Tests a simple form by filling in first name, last name, city, and country fields using different locator strategies, then submits the form by clicking a button.

Starting URL: http://suninjuly.github.io/simple_form_find_task.html

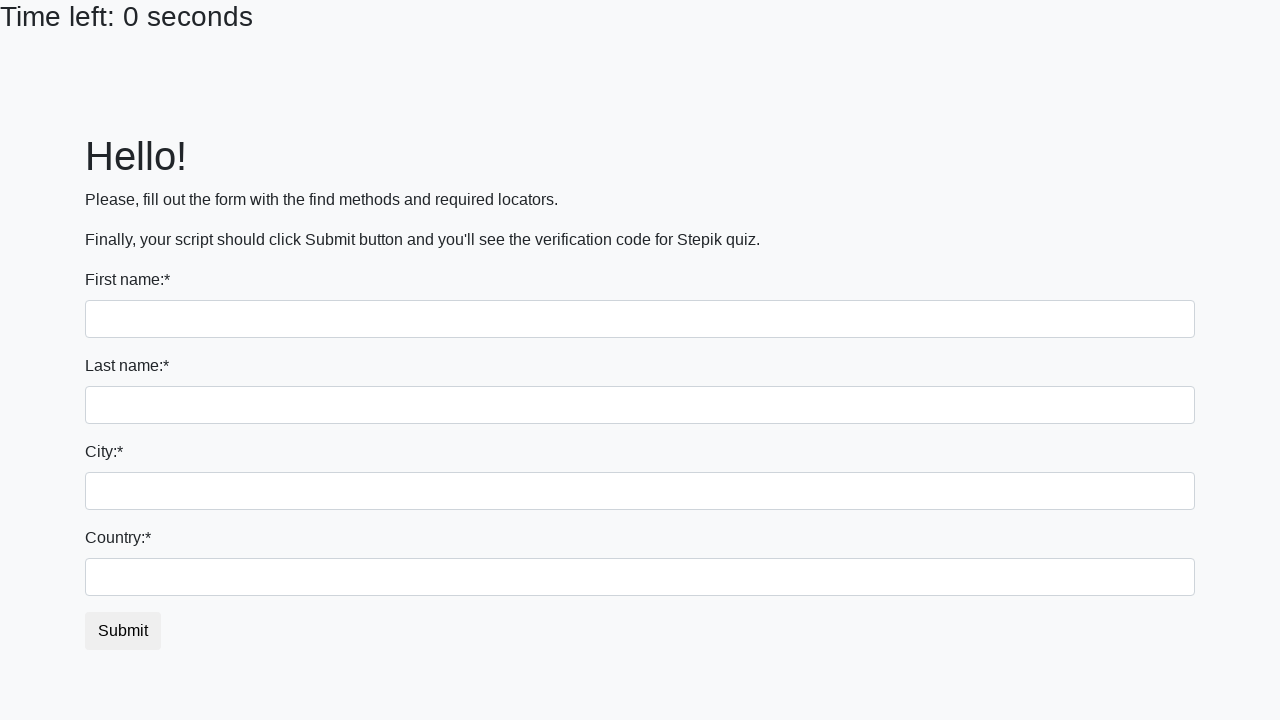

Filled first name field with 'Ivan' using tag name locator on input >> nth=0
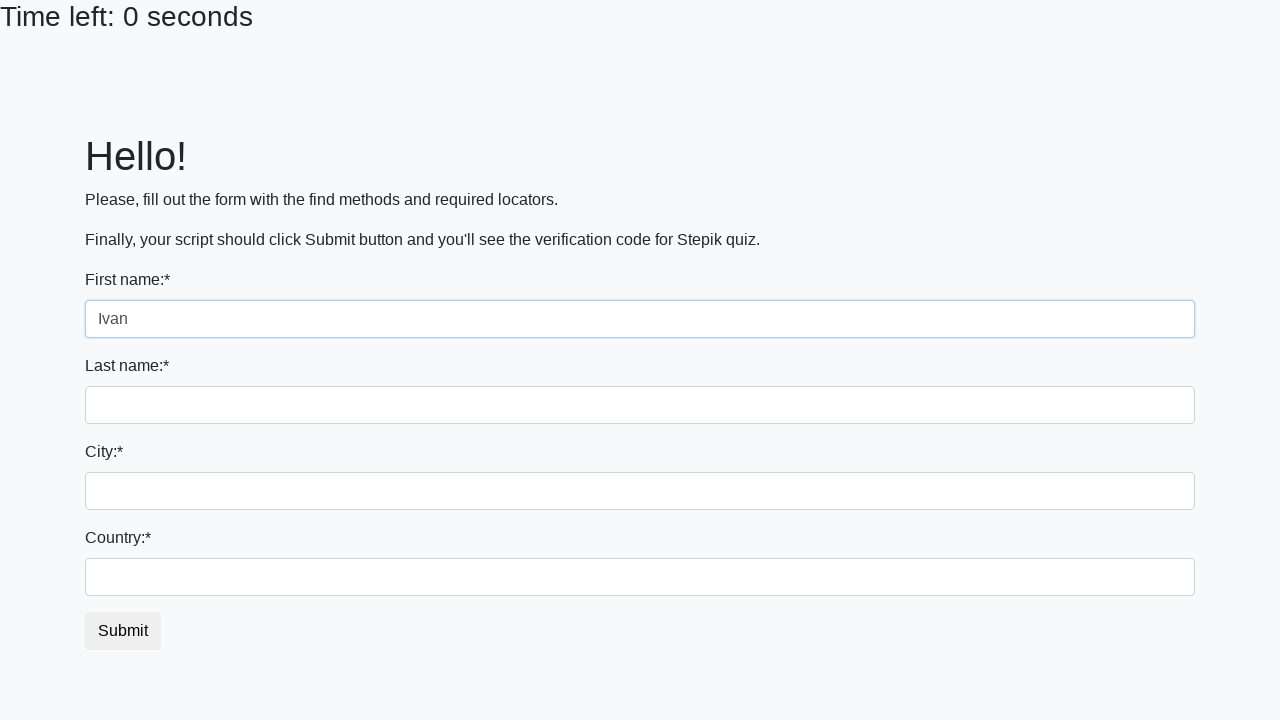

Filled last name field with 'Petrov' using name attribute on input[name='last_name']
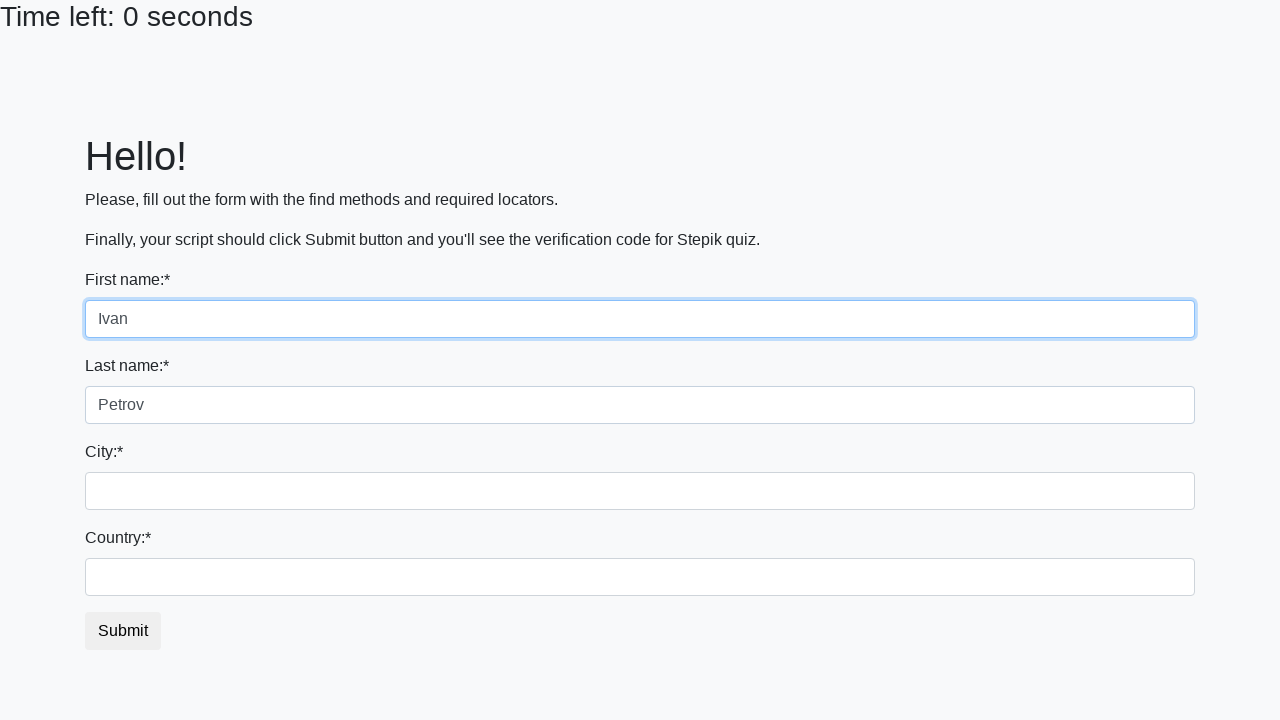

Filled city field with 'Smolensk' using class name locator on .city
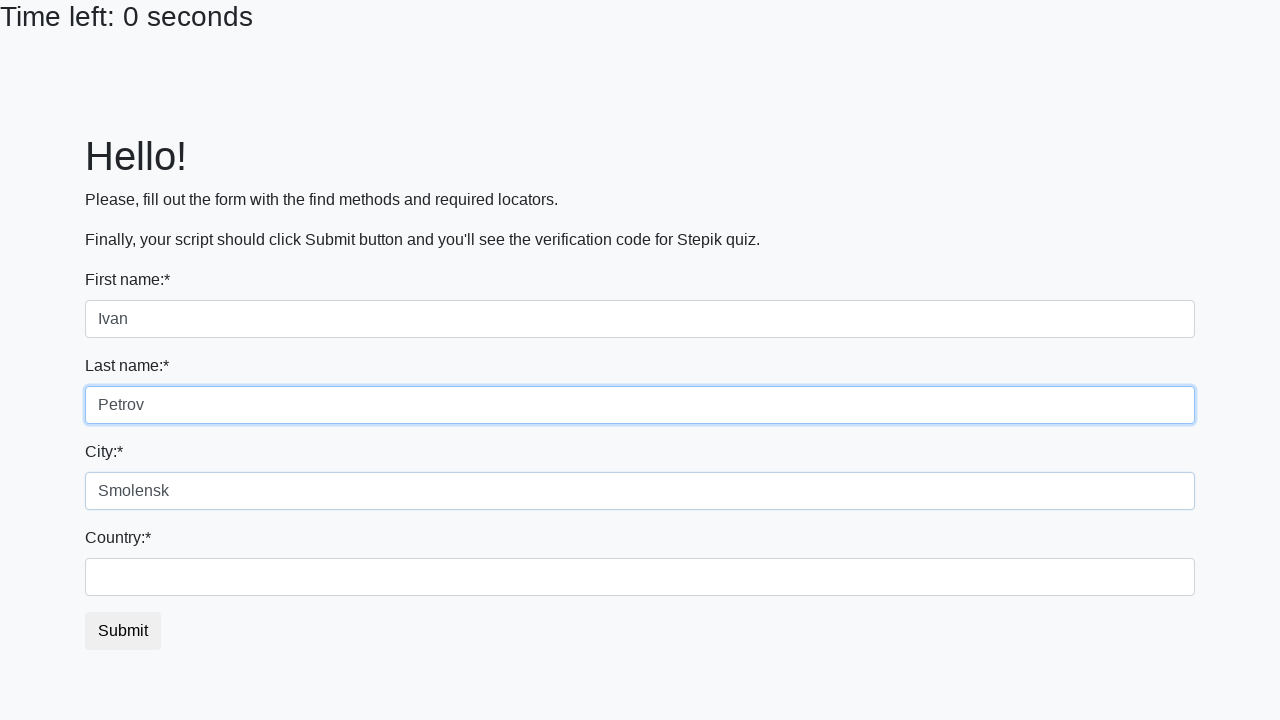

Filled country field with 'Russia' using ID locator on #country
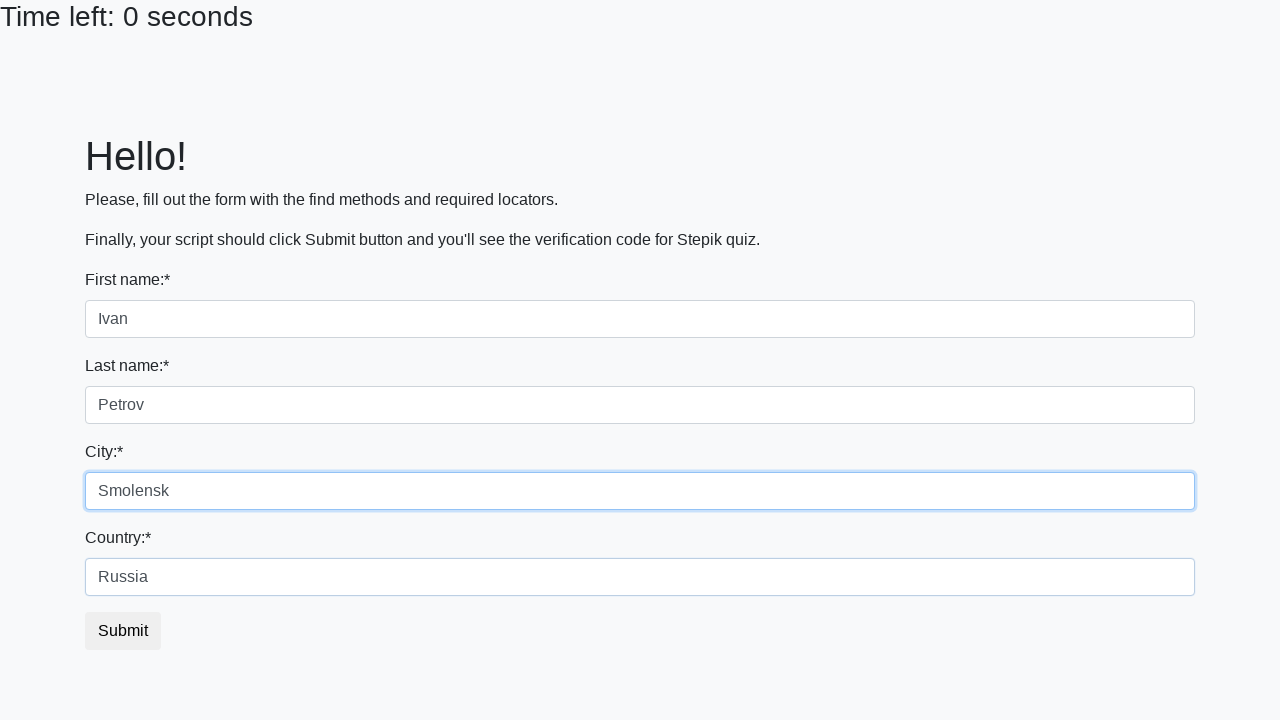

Clicked submit button to submit the form at (123, 631) on button.btn
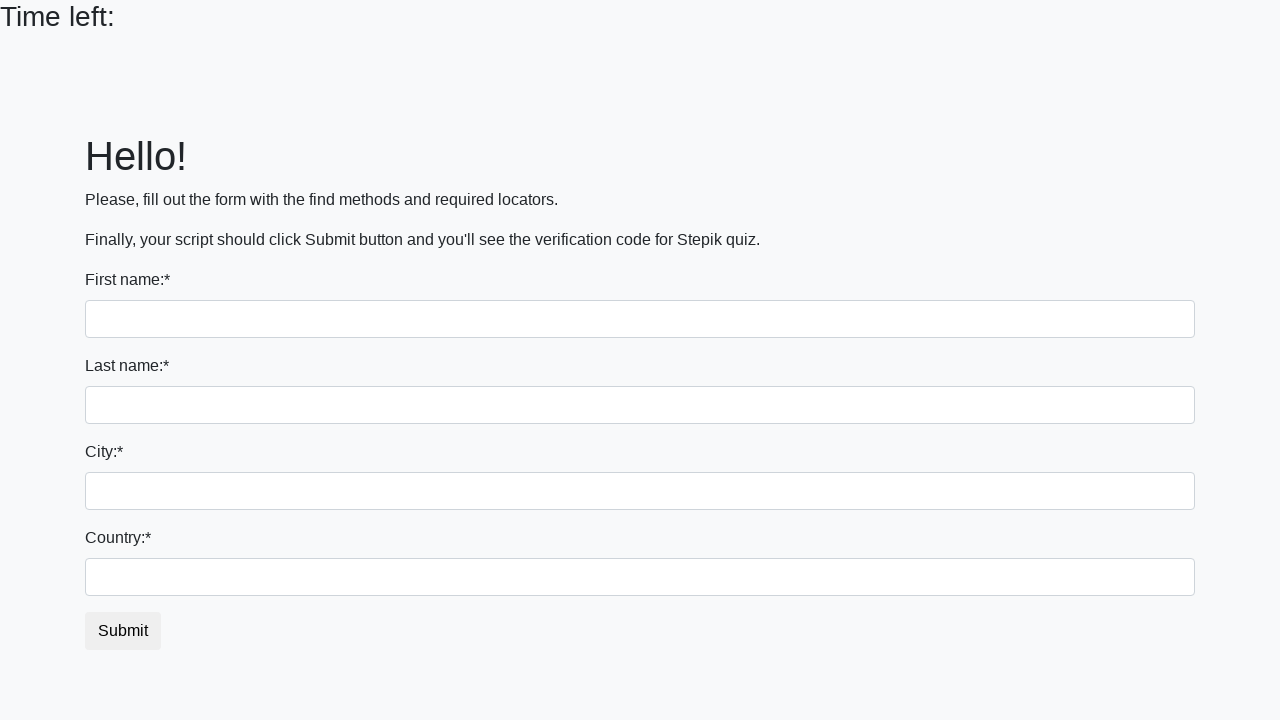

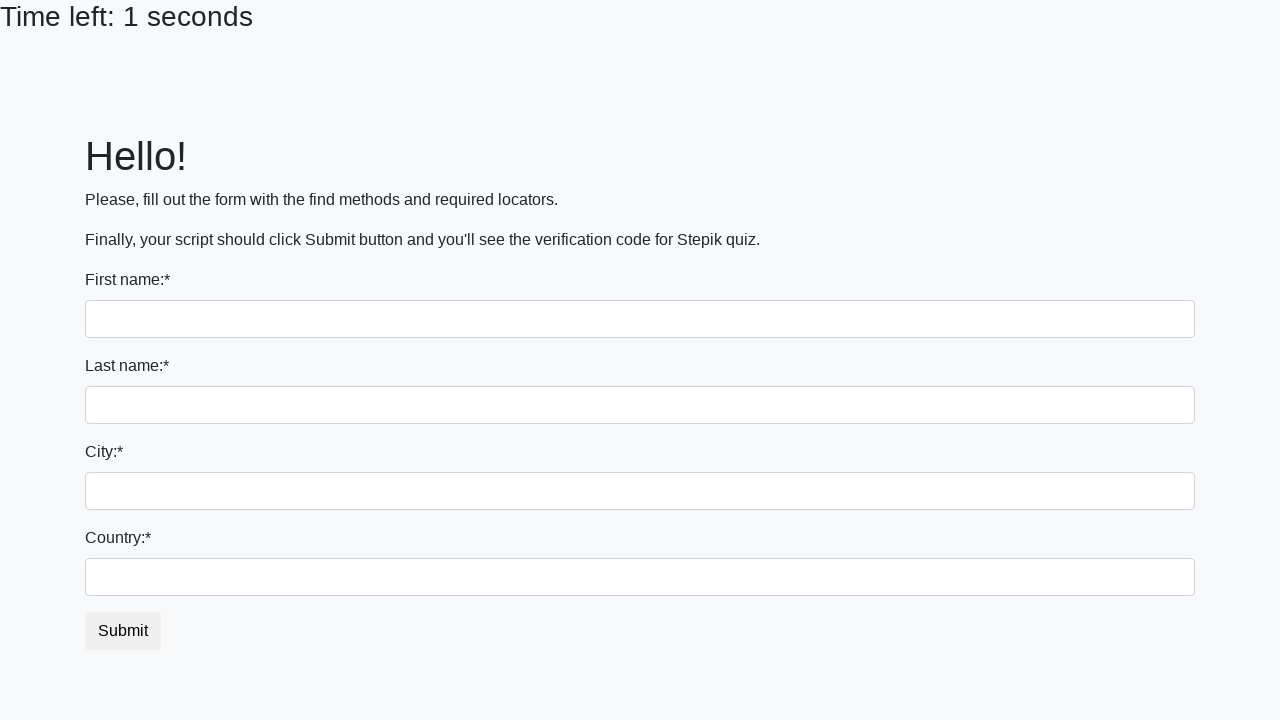